Tests drag and drop functionality by dragging a source element and dropping it onto a target element within an iframe on the jQuery UI demo page

Starting URL: https://jqueryui.com/droppable/

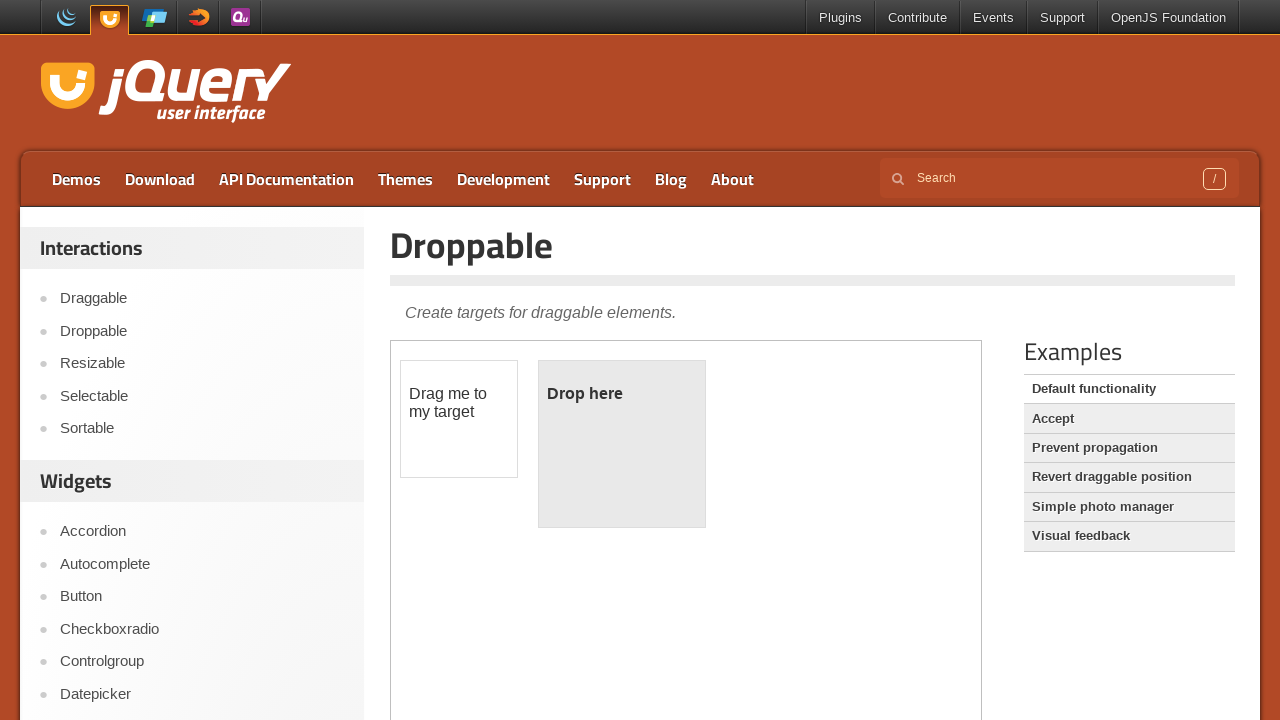

Located the iframe containing the drag and drop demo
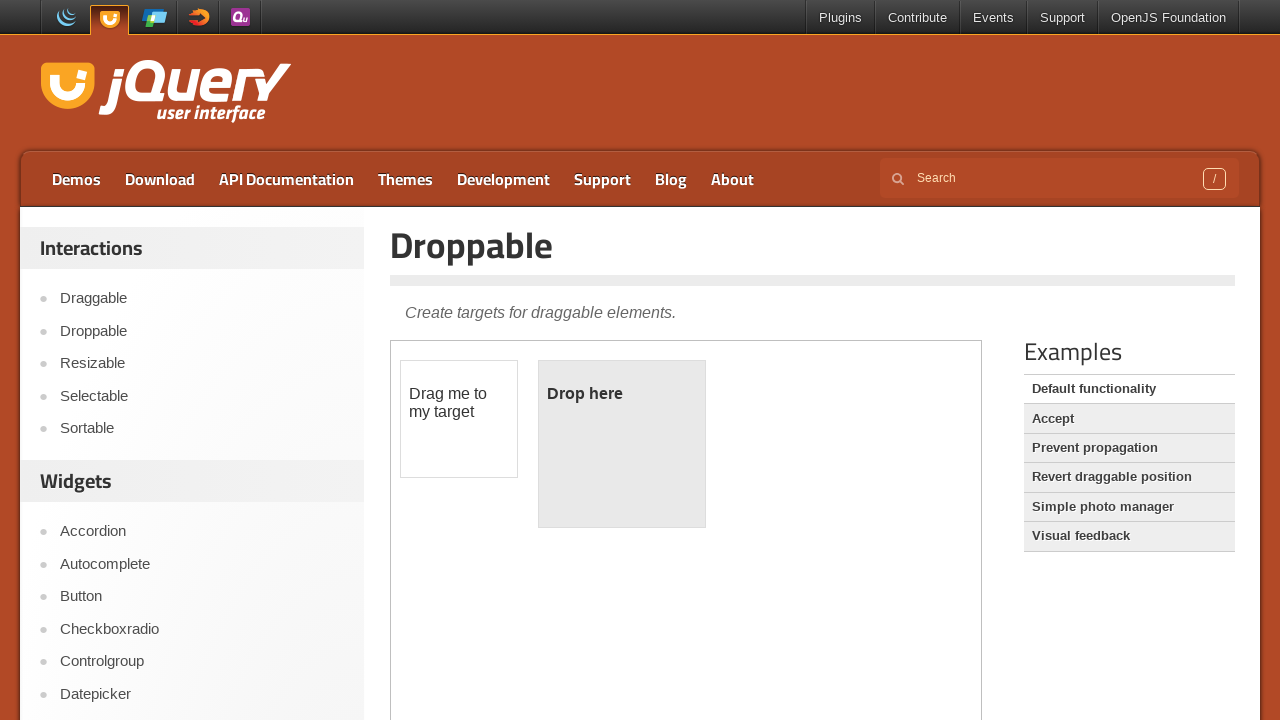

Located the draggable source element
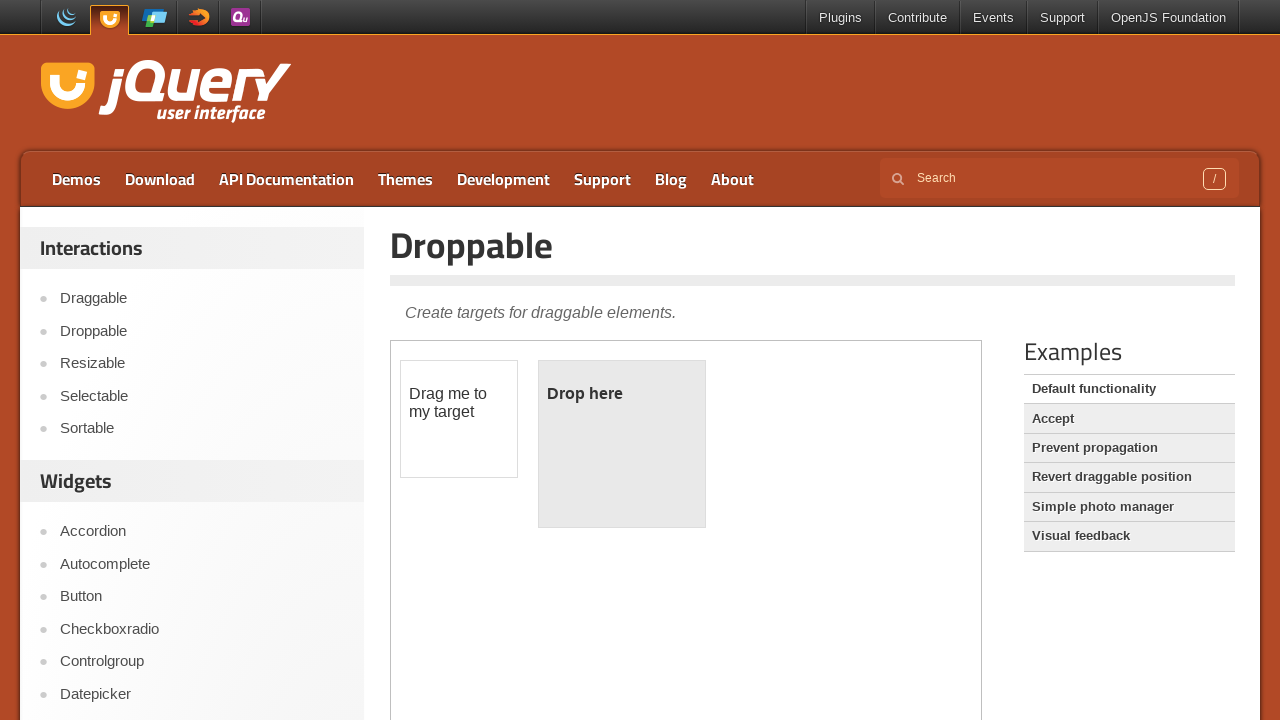

Located the droppable target element
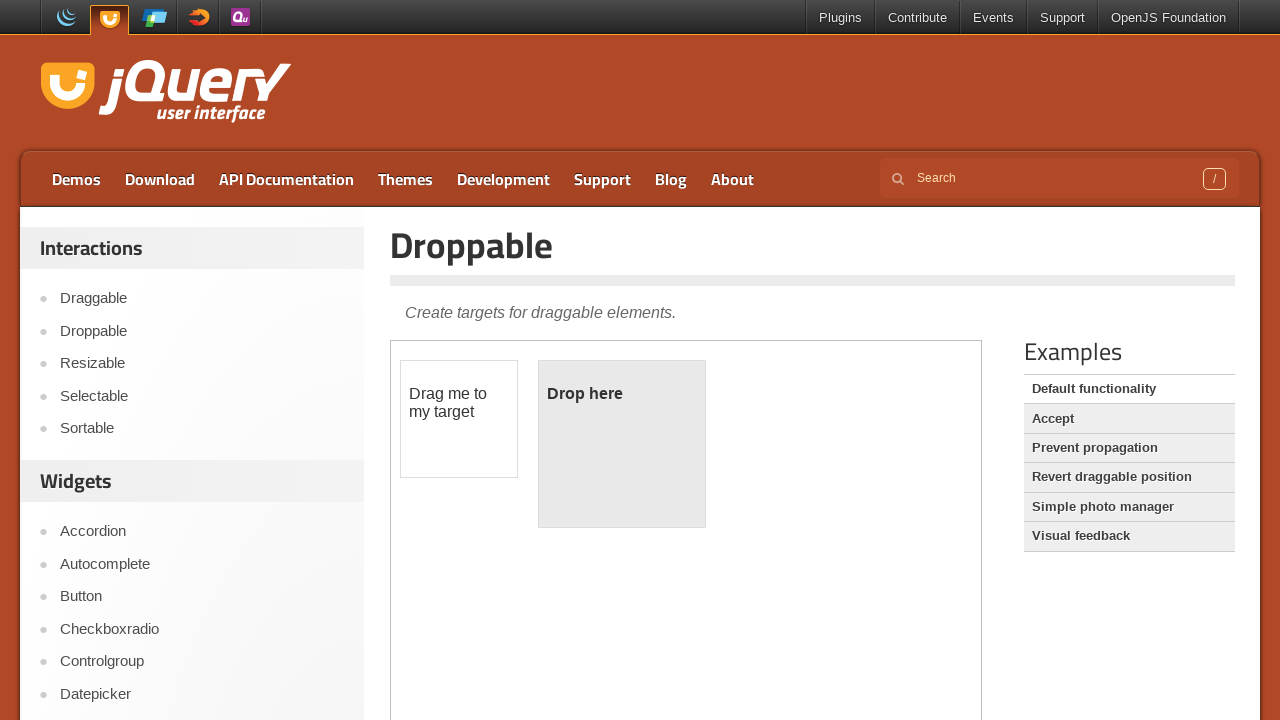

Dragged source element onto target element at (622, 444)
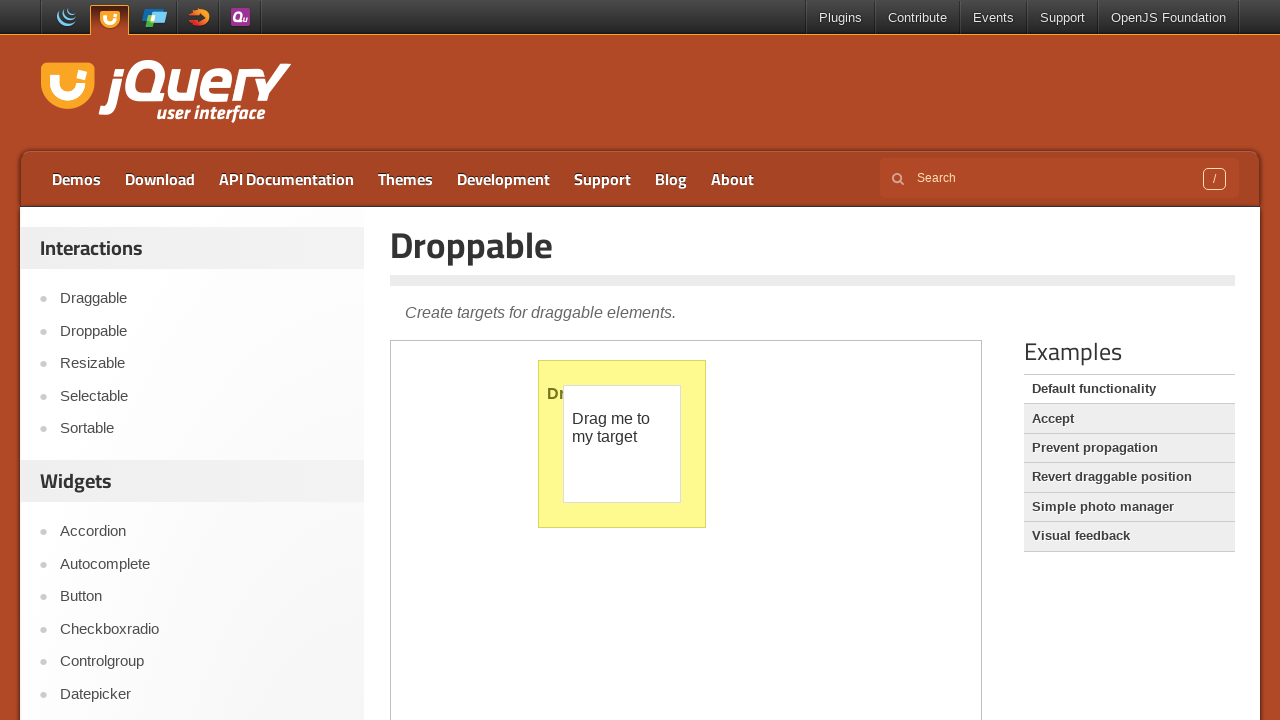

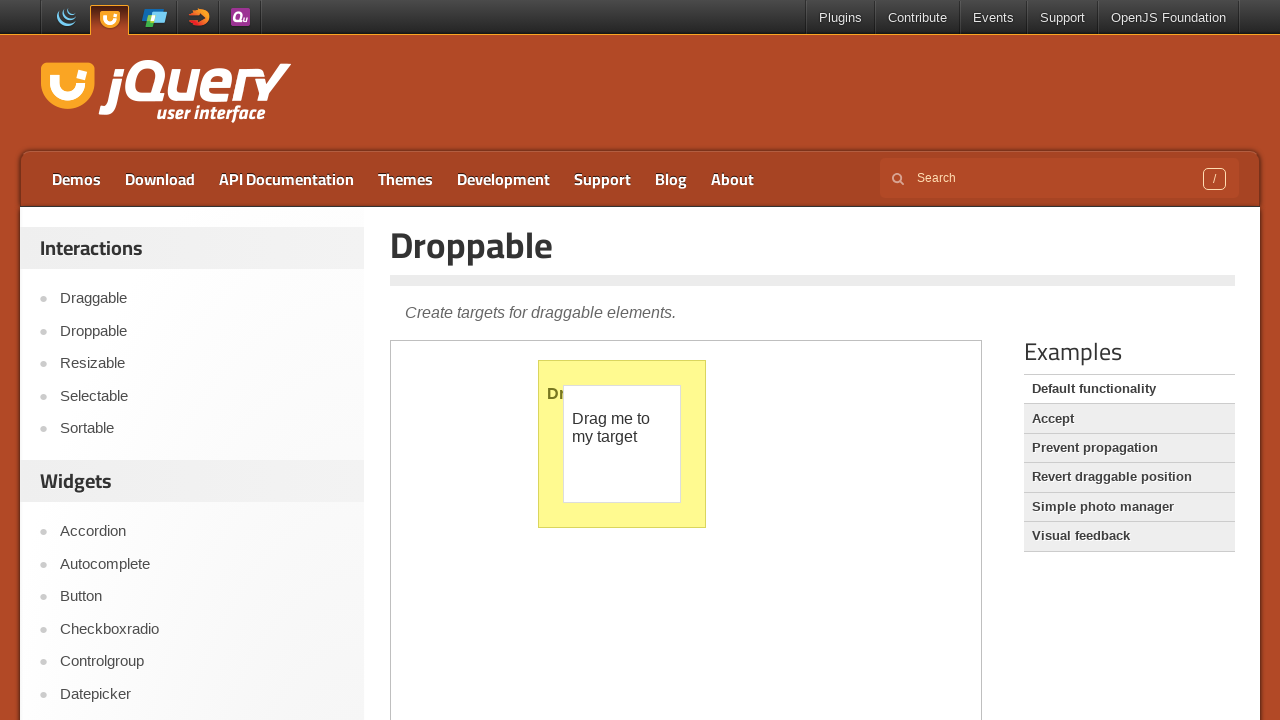